Tests adding another todo item to a sample todo application by entering text and submitting, then verifying the item appears in the list

Starting URL: https://lambdatest.github.io/sample-todo-app

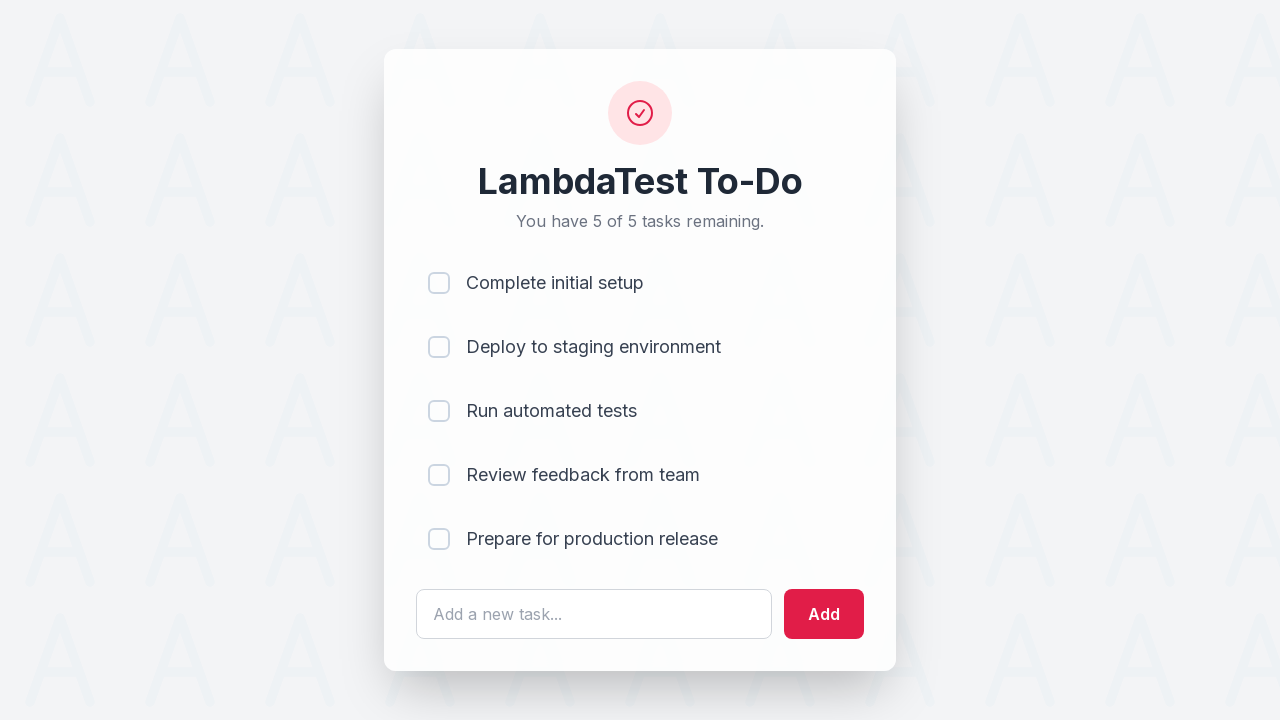

Filled todo input field with 'Learn Playwright' on #sampletodotext
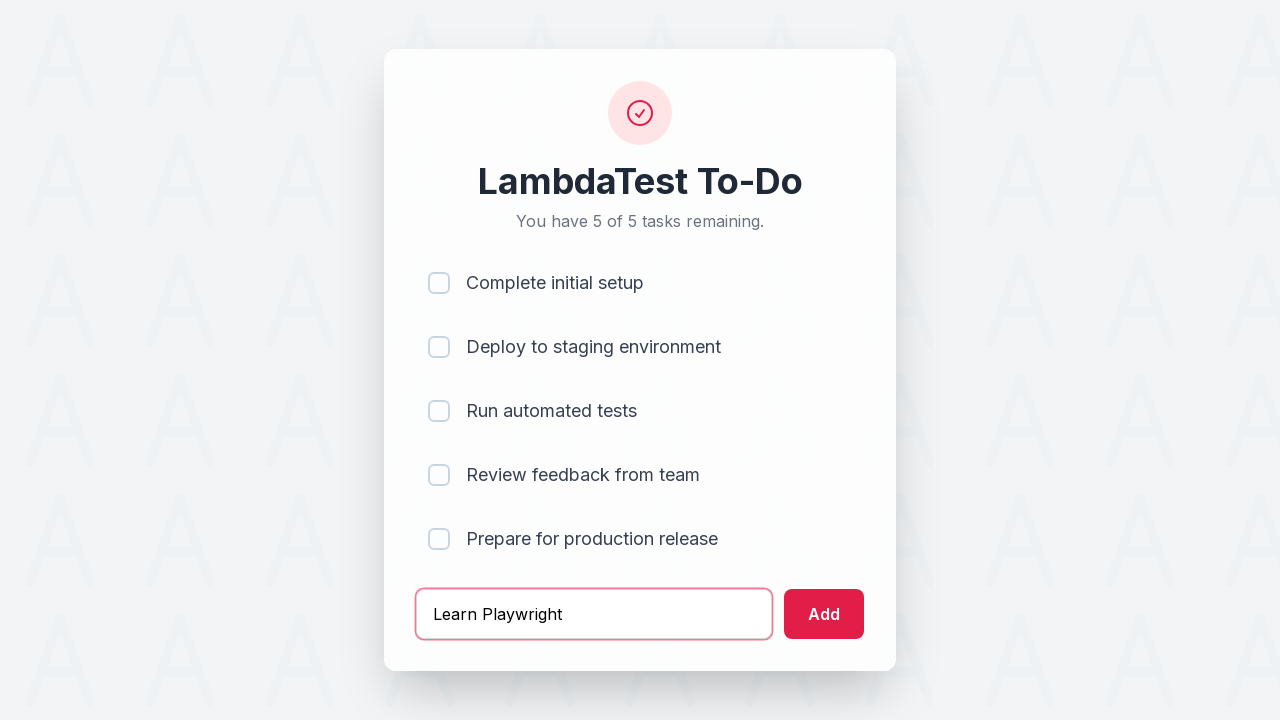

Pressed Enter to submit the new todo item on #sampletodotext
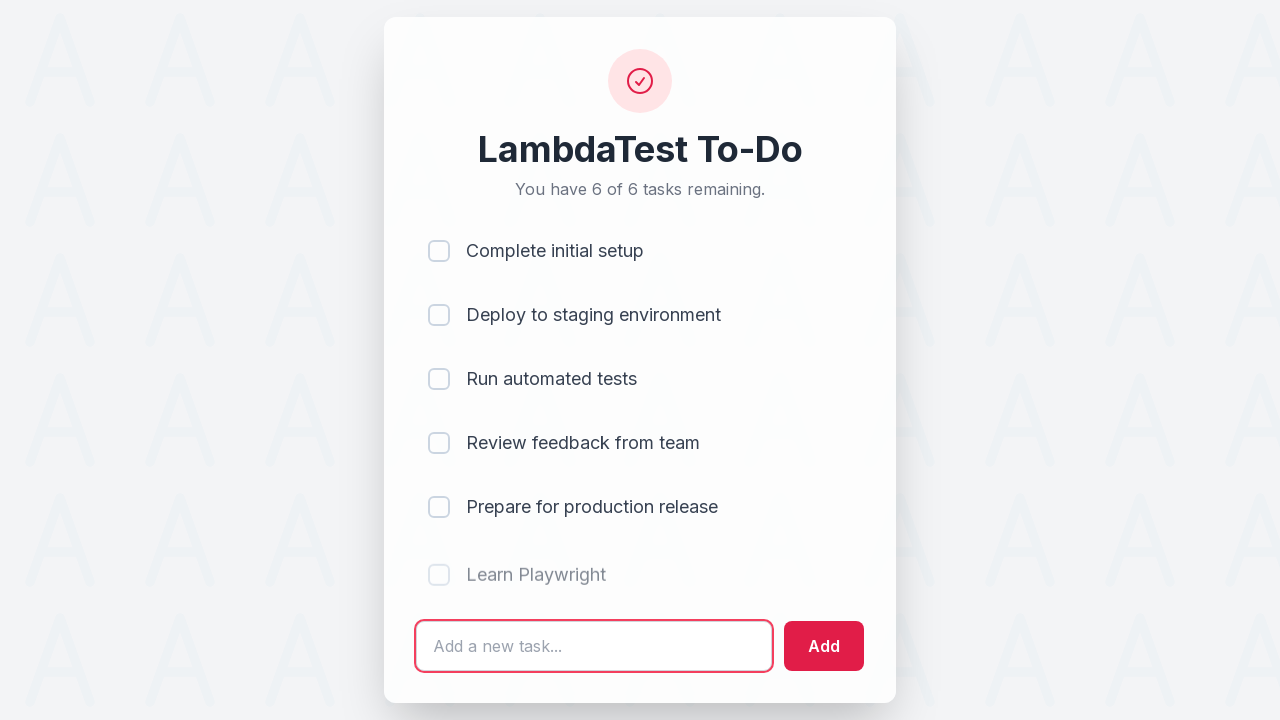

New todo item appeared in the list
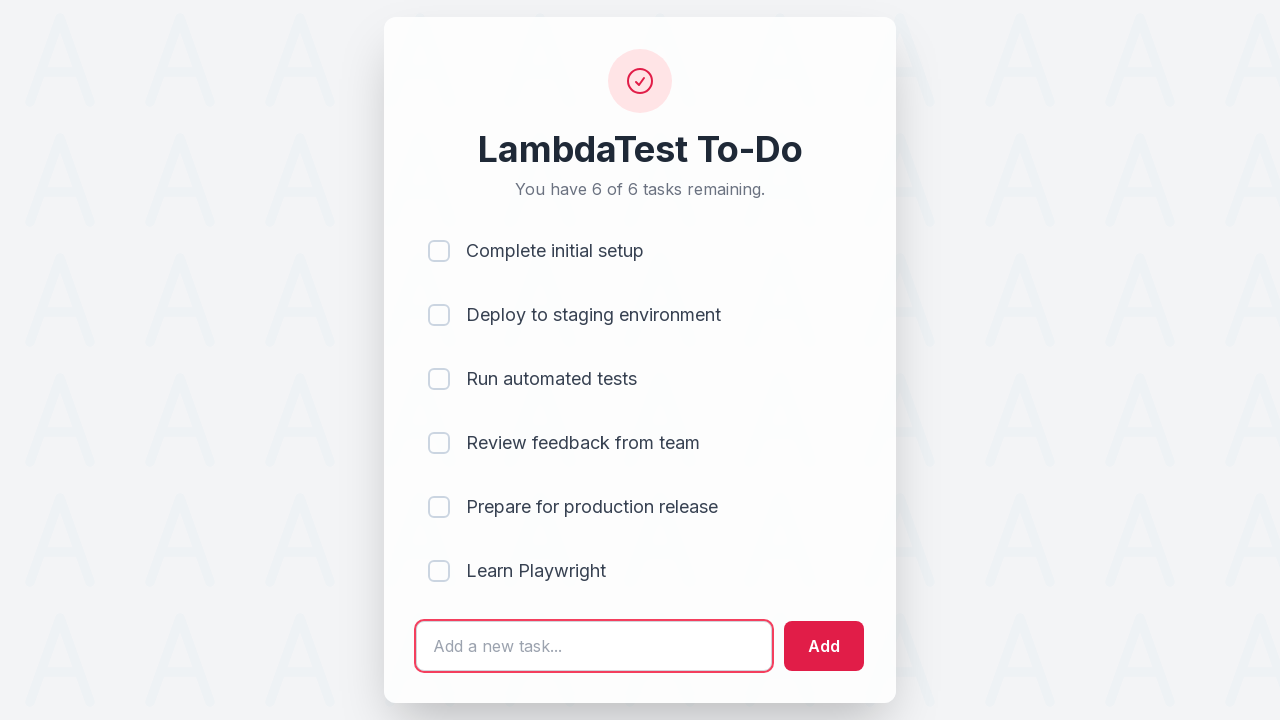

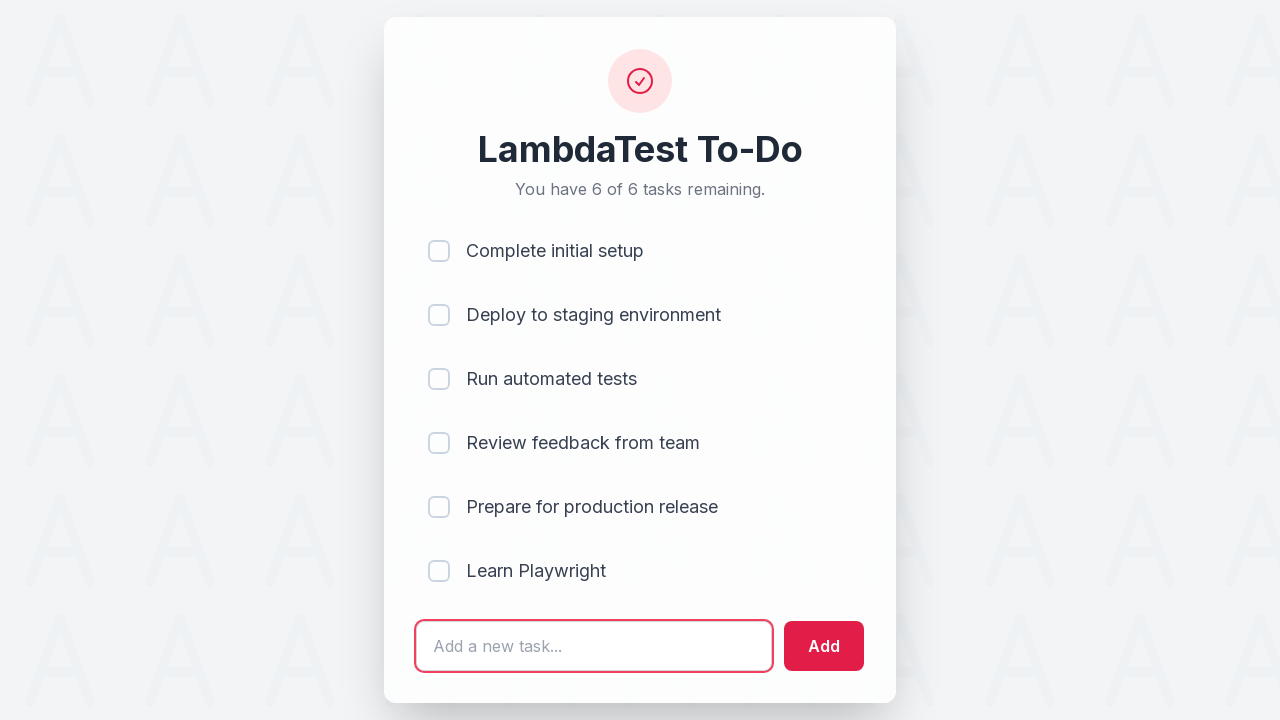